Tests registration form validation by entering a password with less than 6 characters and verifying the password length error messages.

Starting URL: https://alada.vn/tai-khoan/dang-ky.html

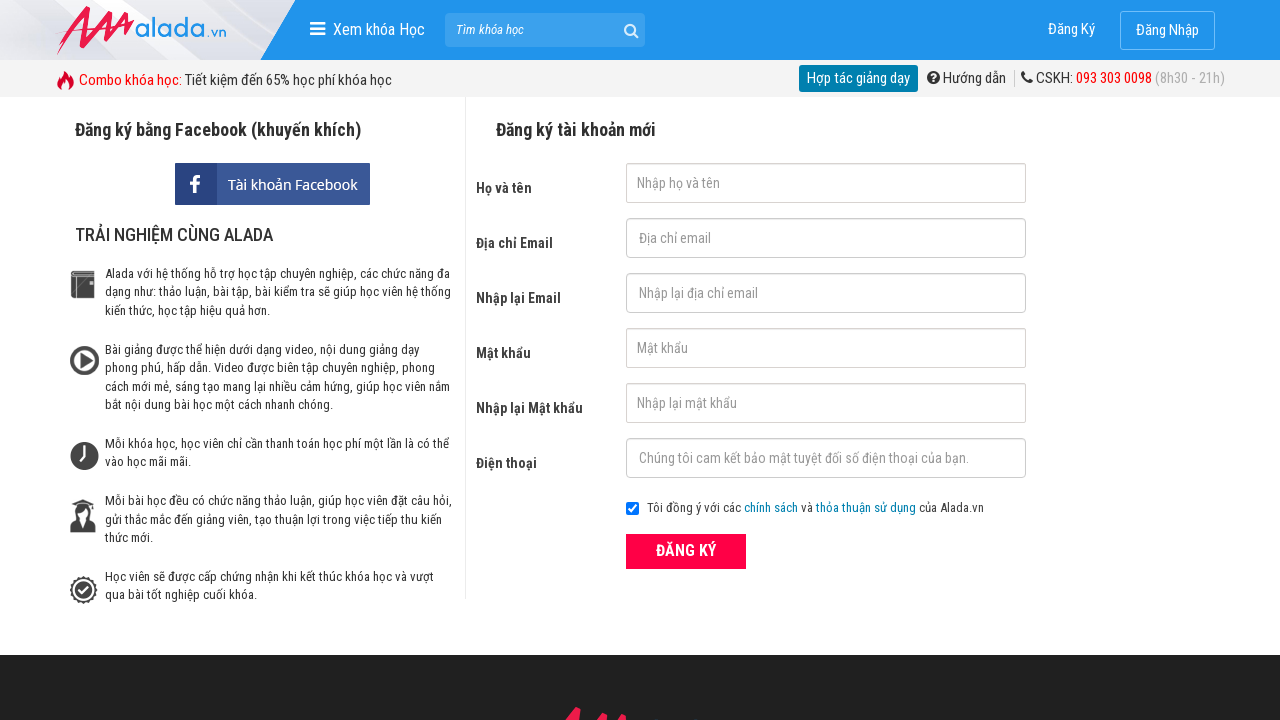

Filled first name field with 'Long Nguyen' on #txtFirstname
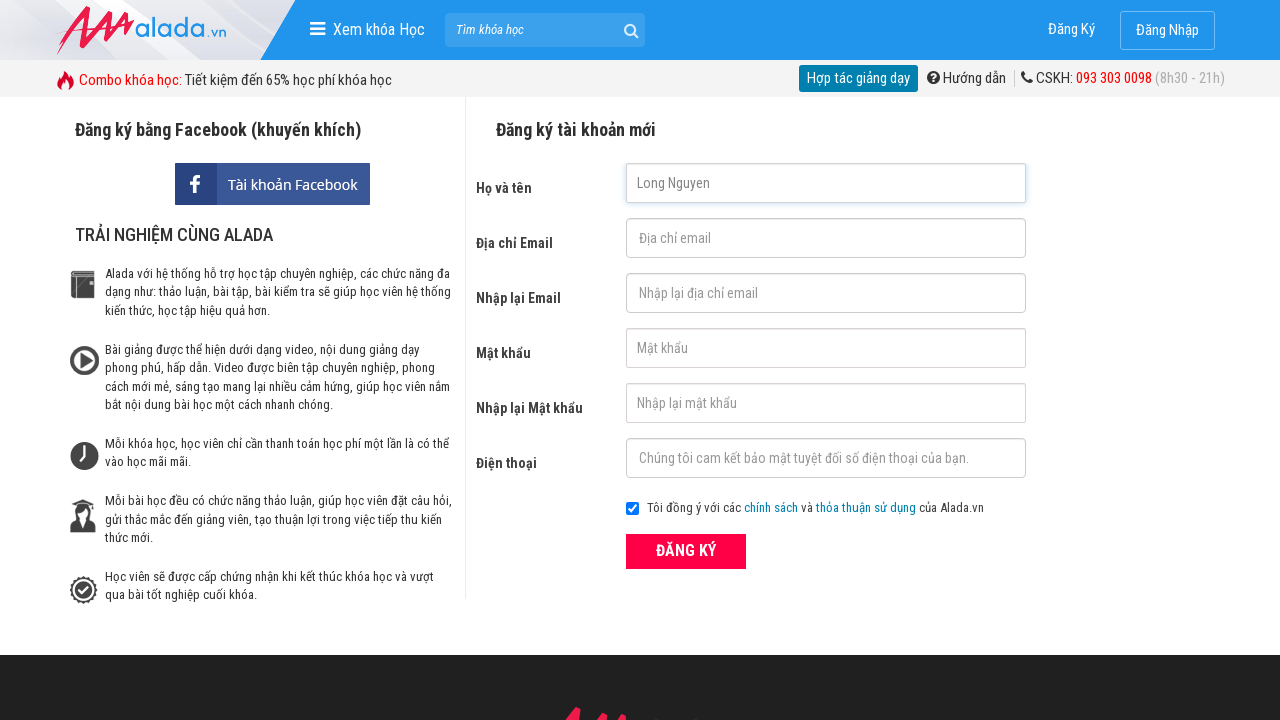

Filled email field with 'long@abc.com' on #txtEmail
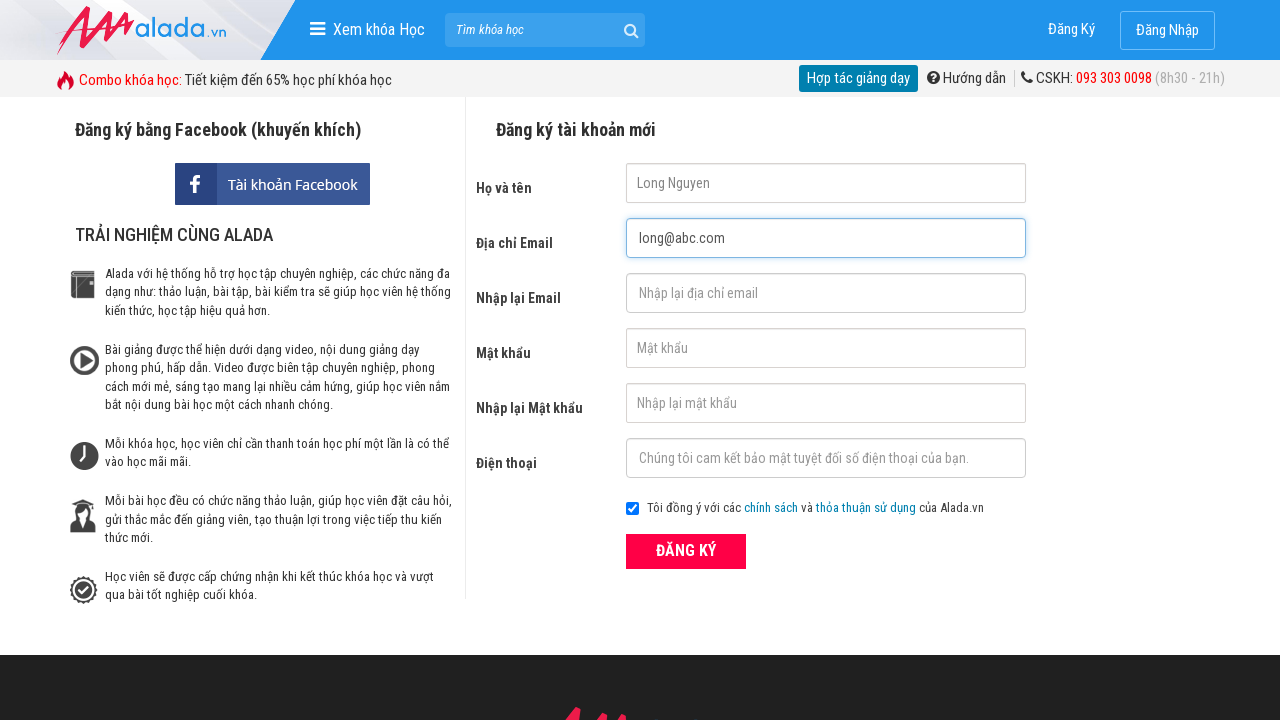

Filled confirm email field with 'long@abc.com' on #txtCEmail
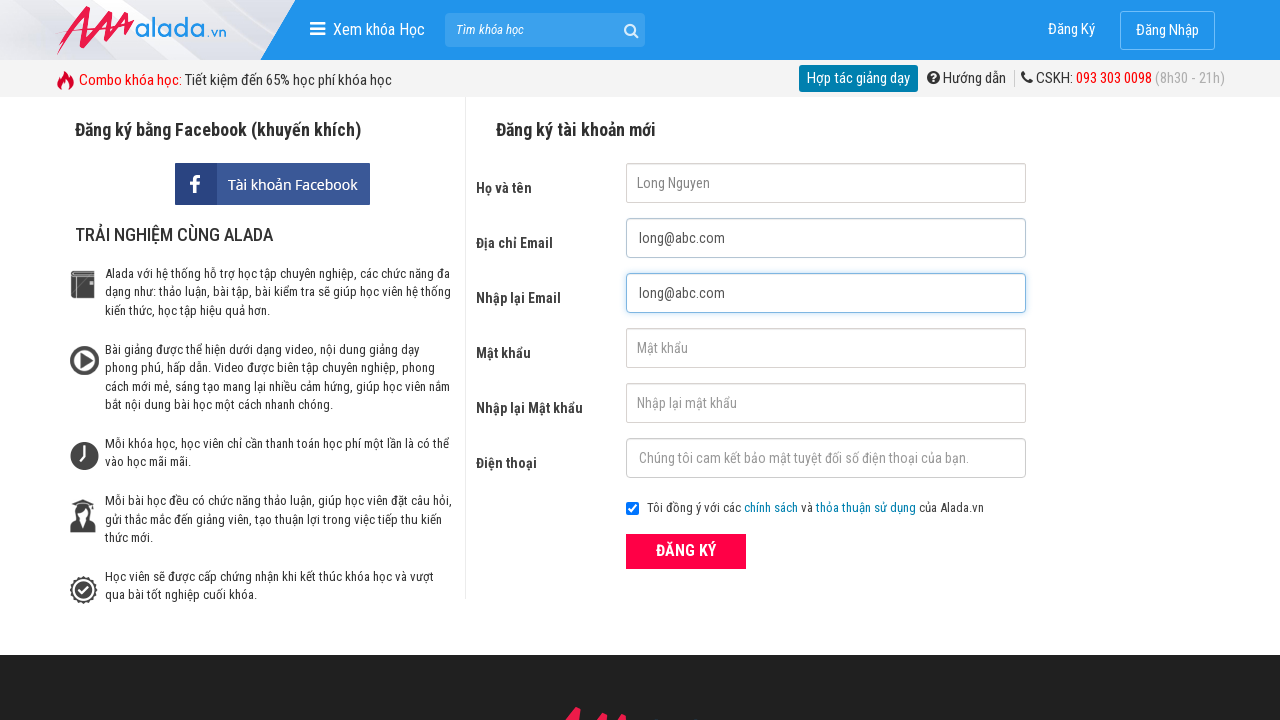

Filled password field with '123' (less than 6 characters) on #txtPassword
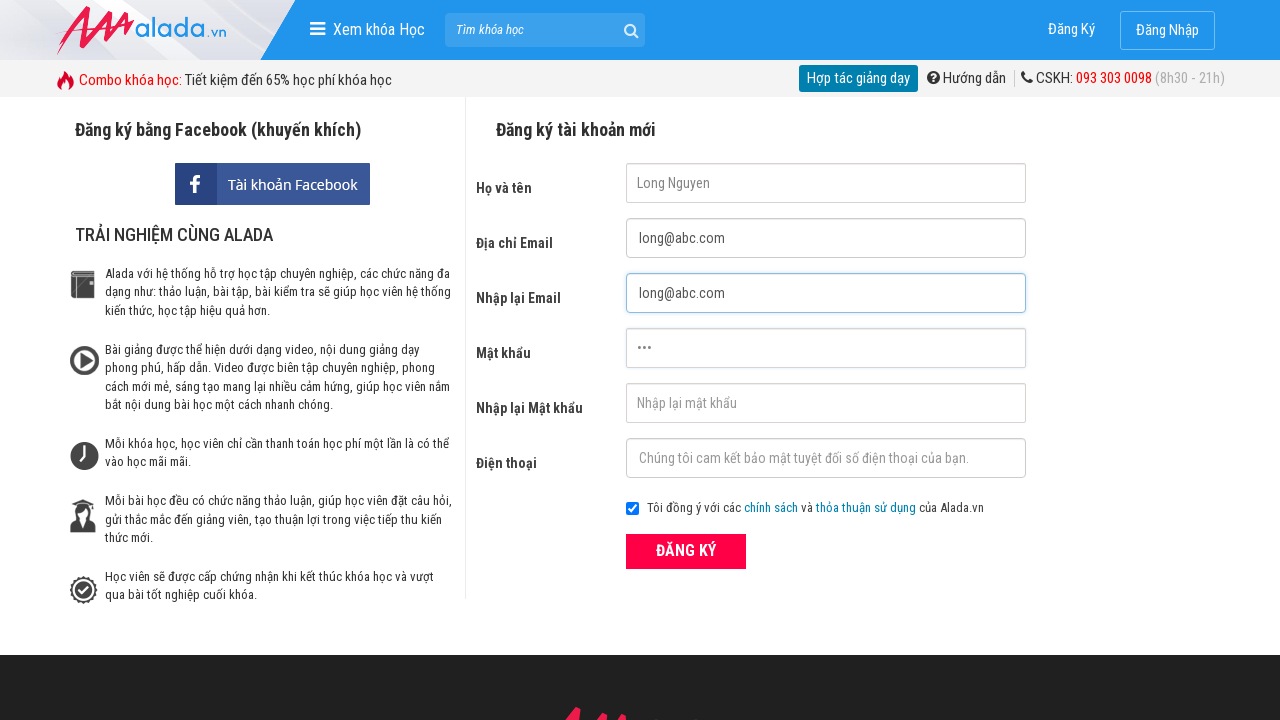

Filled confirm password field with '123' (less than 6 characters) on #txtCPassword
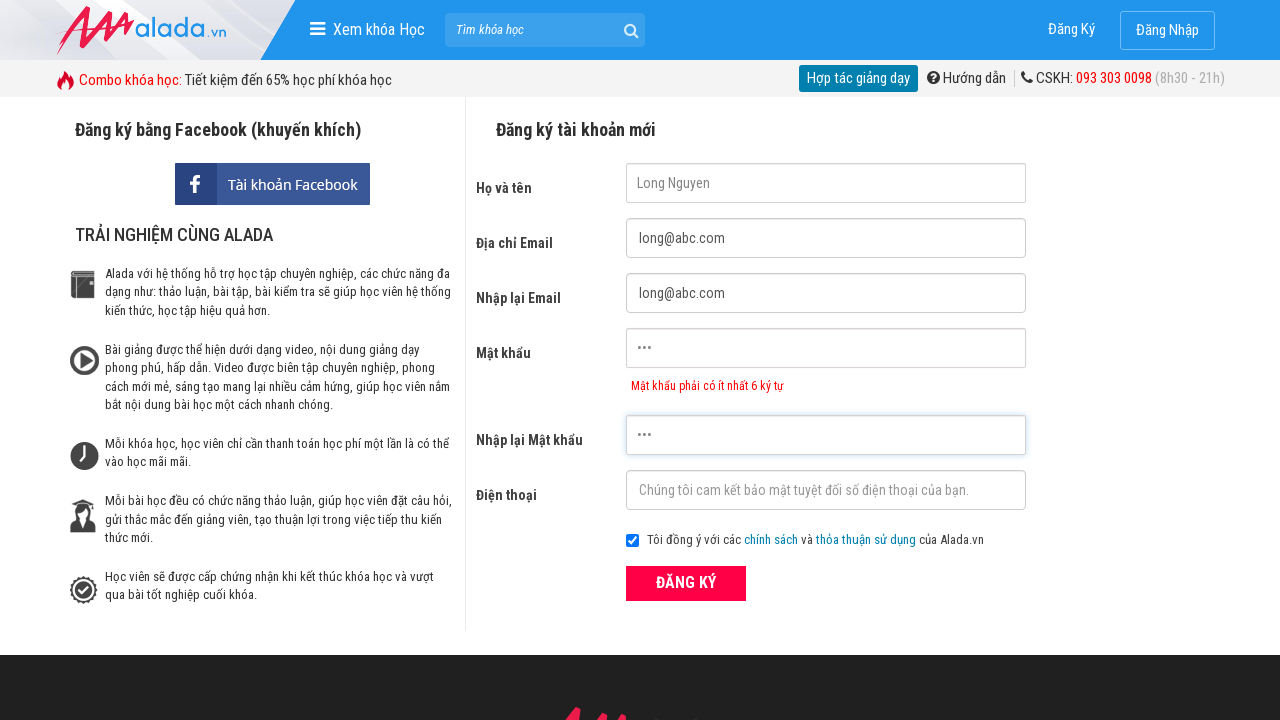

Filled phone field with '0975474355' on #txtPhone
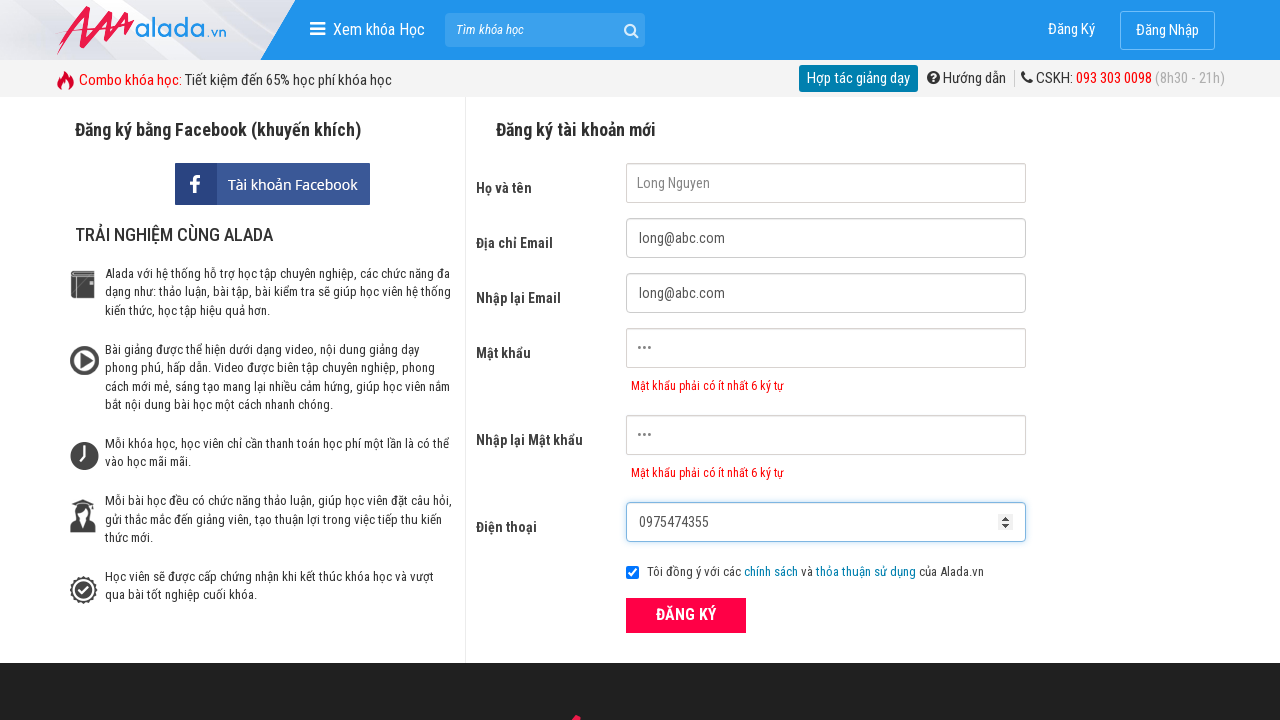

Clicked submit button to attempt registration at (686, 615) on button[type='submit']
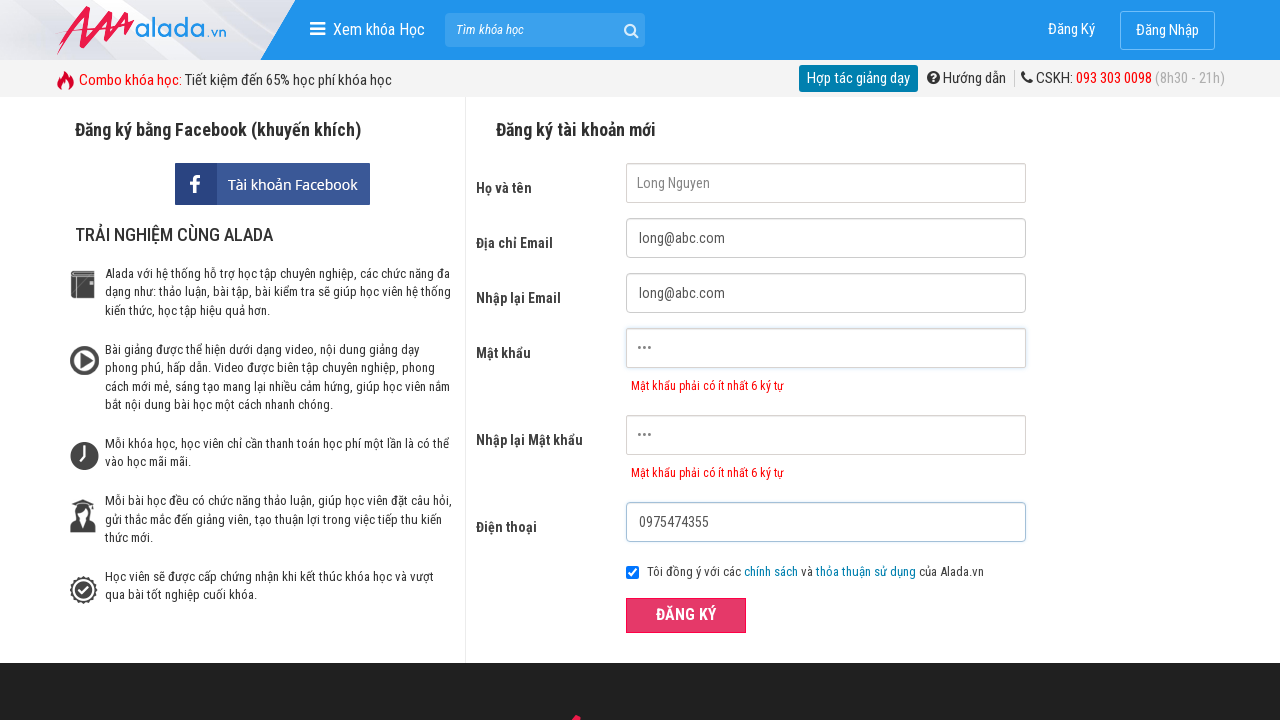

Password error message appeared
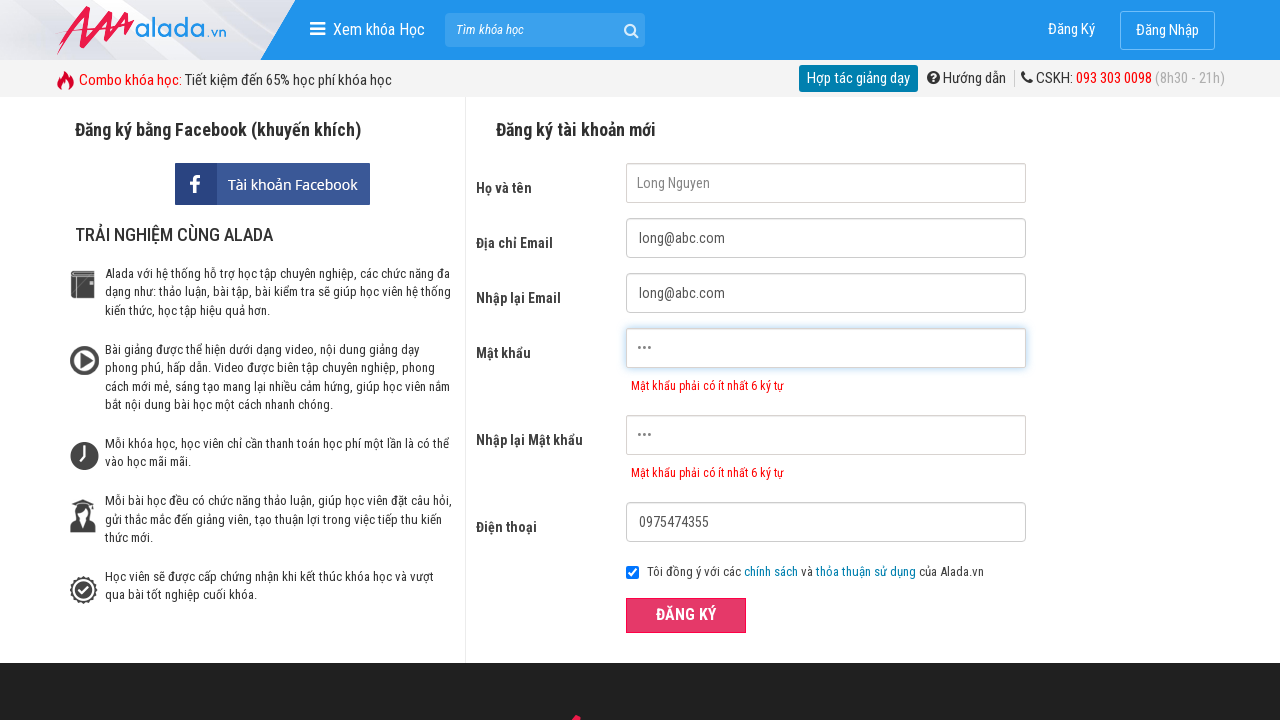

Verified password error message: 'Mật khẩu phải có ít nhất 6 ký tự'
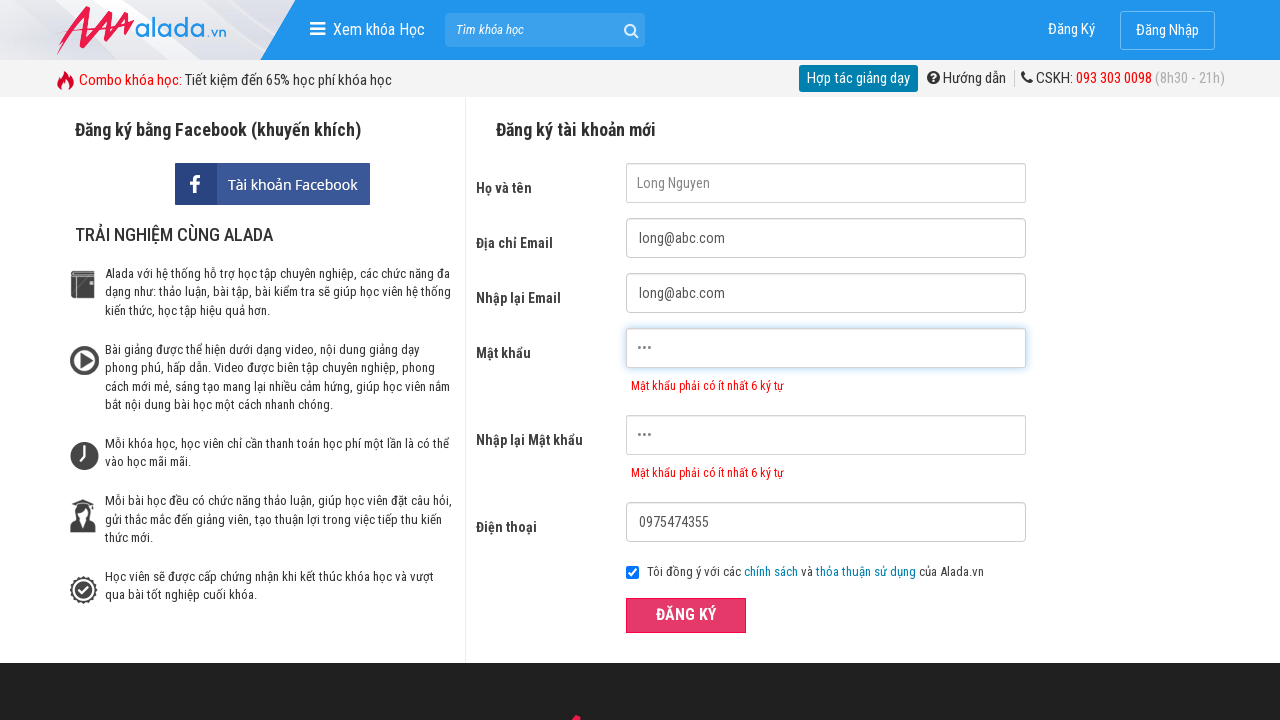

Verified confirm password error message: 'Mật khẩu phải có ít nhất 6 ký tự'
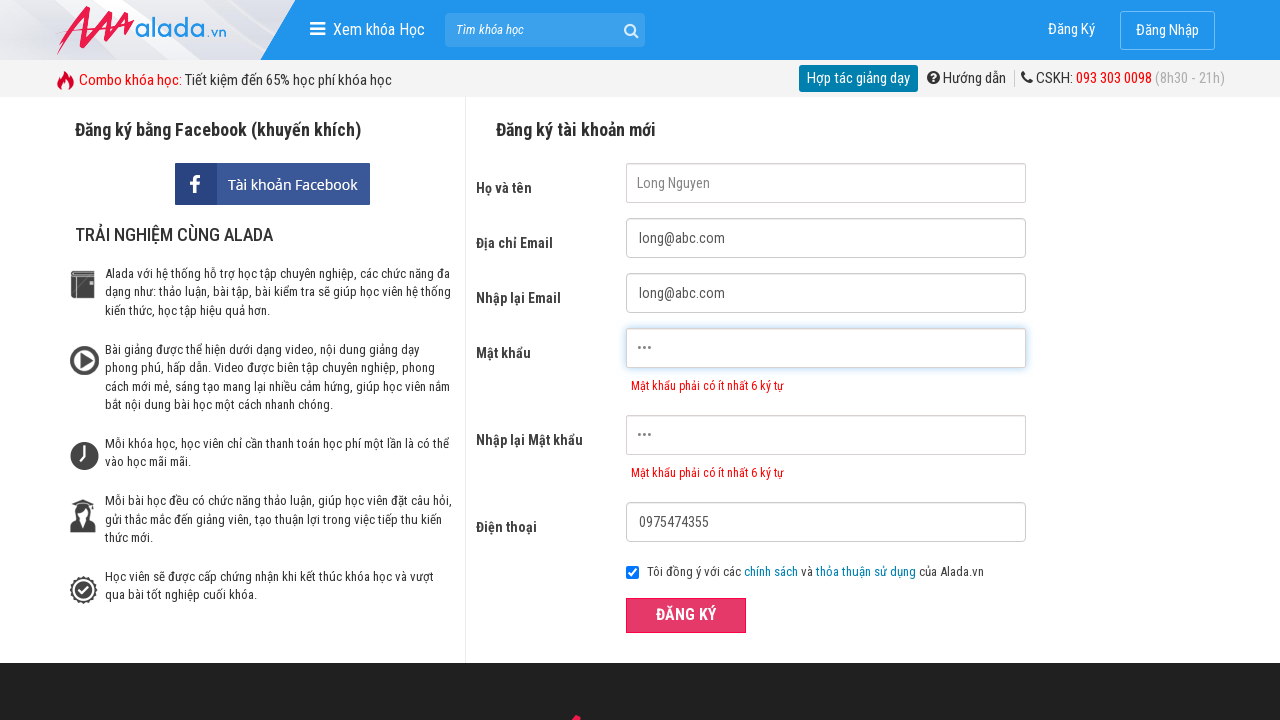

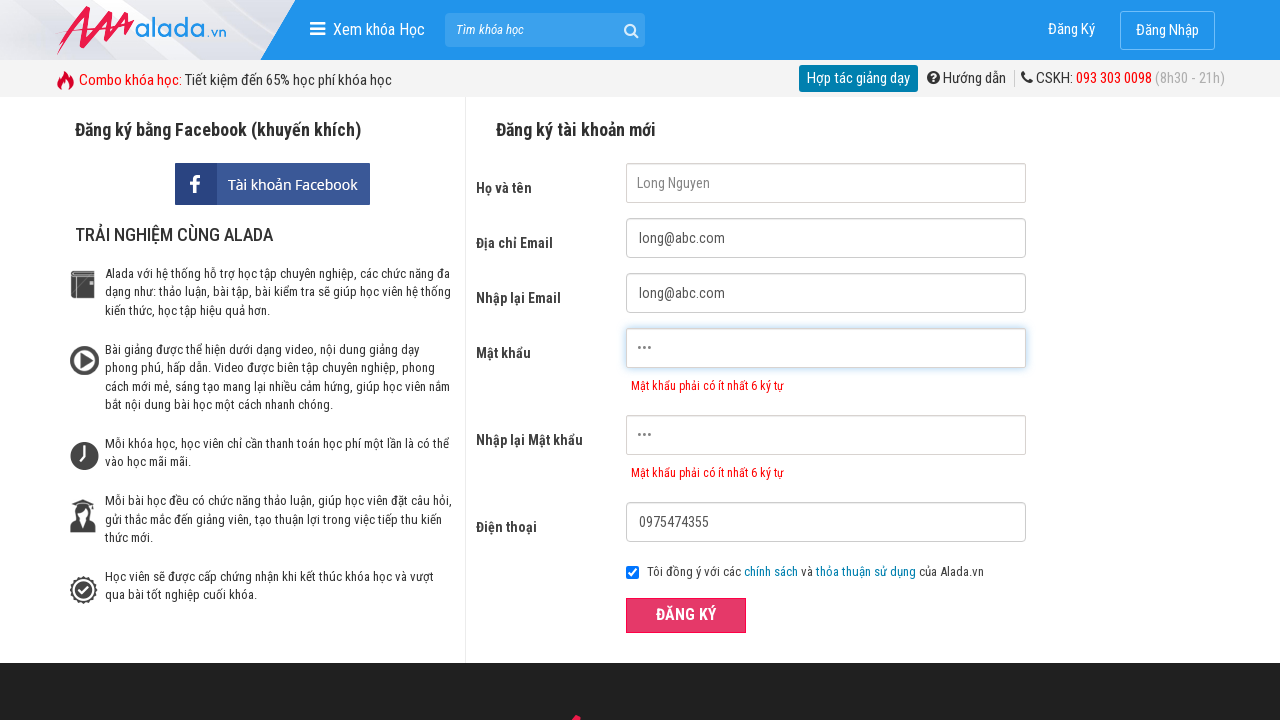